Tests keyboard actions on a text comparison tool by filling a textarea, selecting all text with Ctrl+A, copying with Ctrl+C, tabbing to the next field, and pasting with Ctrl+V

Starting URL: https://gotranscript.com/text-compare

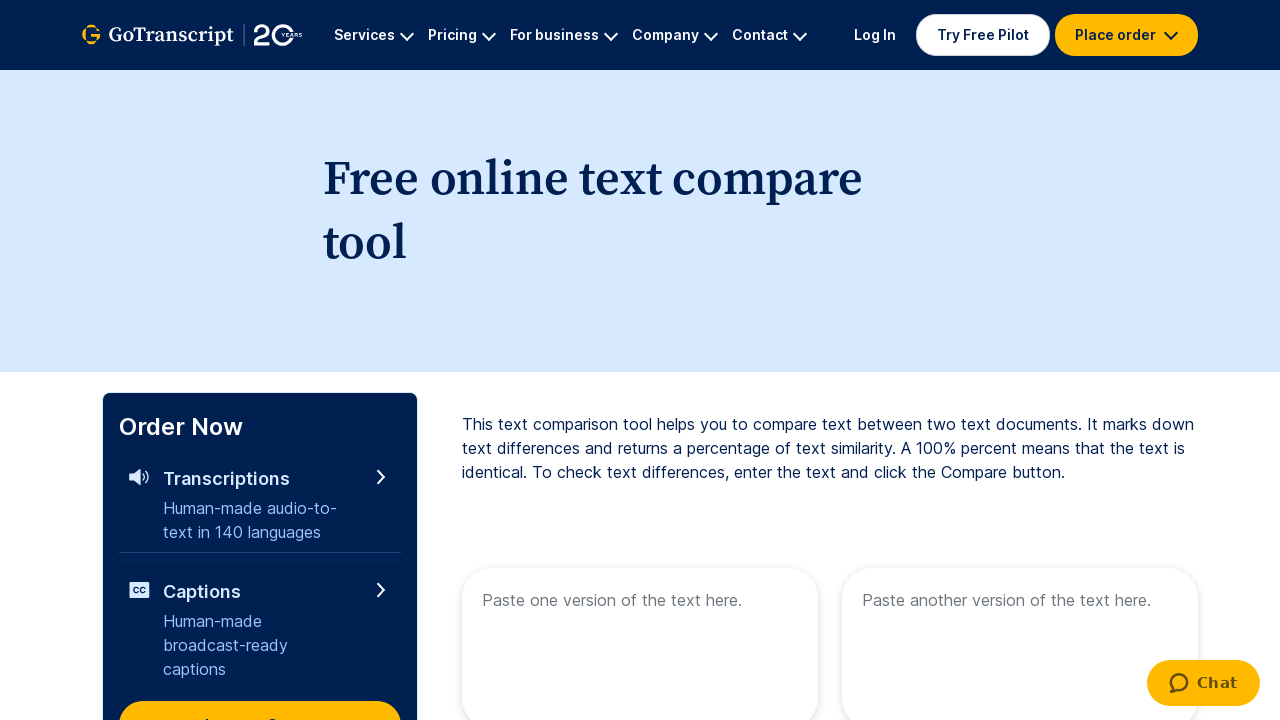

Filled first textarea with sample text on xpath=//textarea[@name='text1']
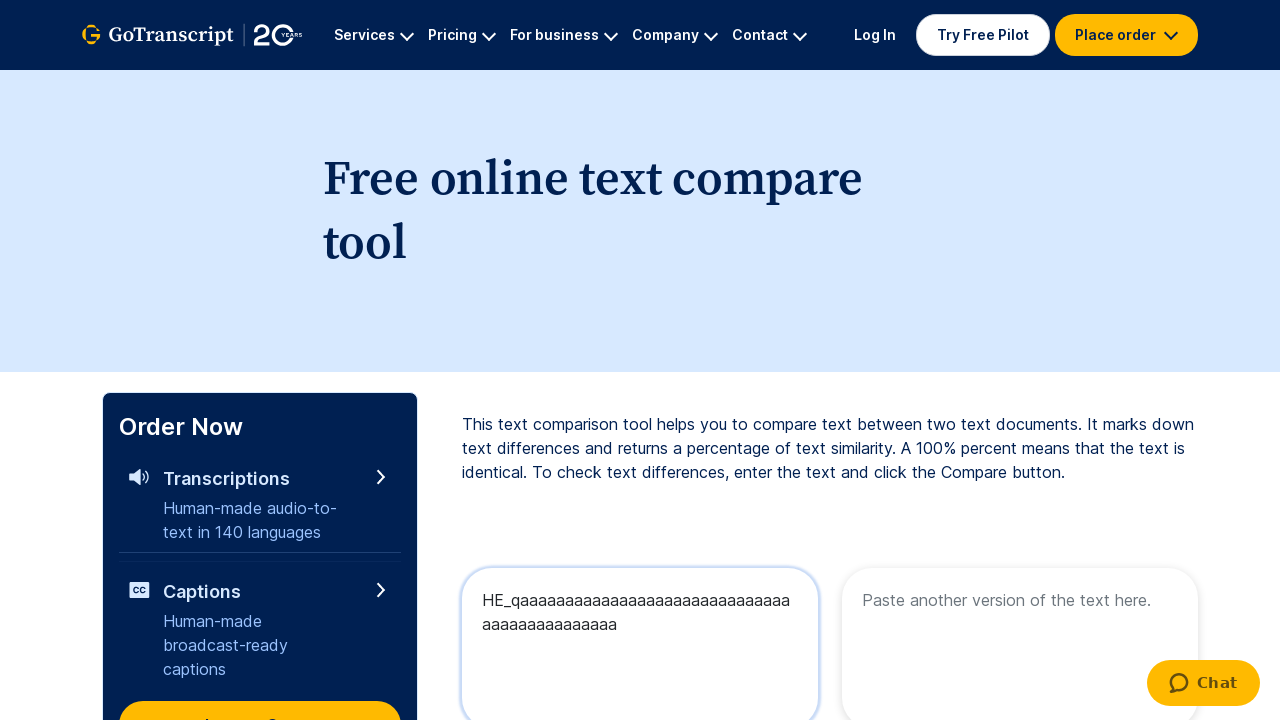

Selected all text in textarea with Ctrl+A
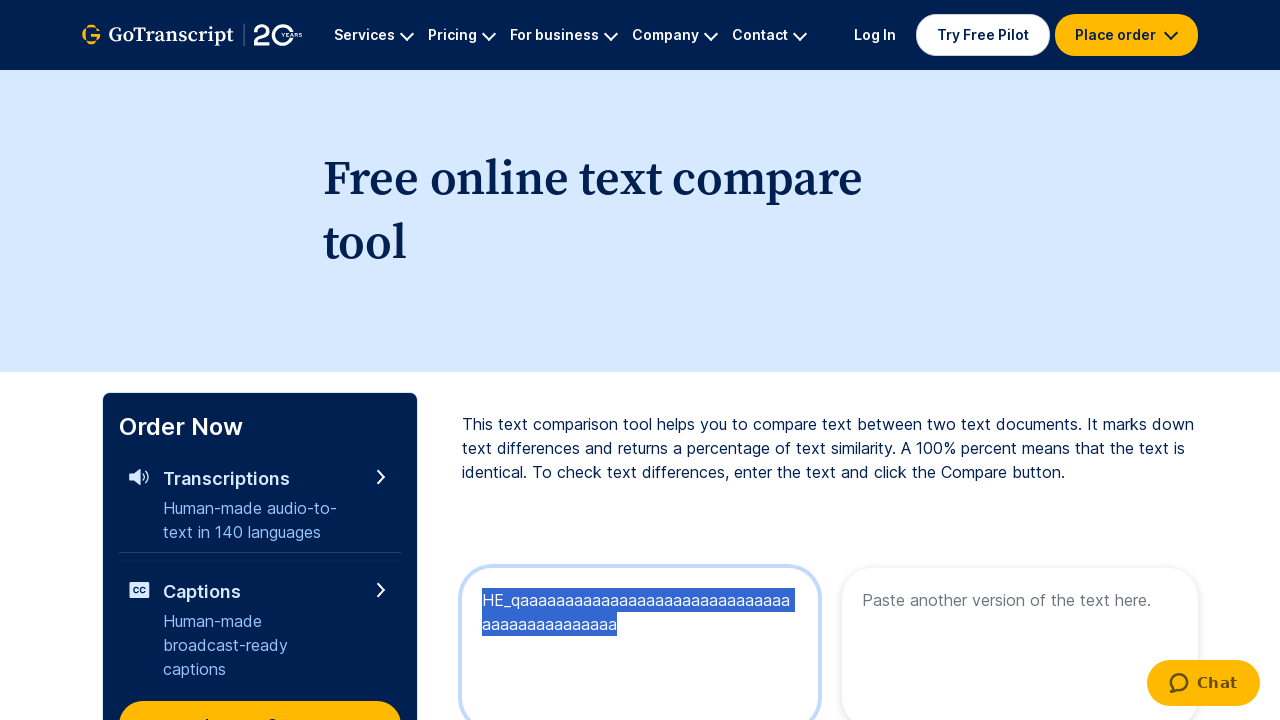

Copied selected text with Ctrl+C
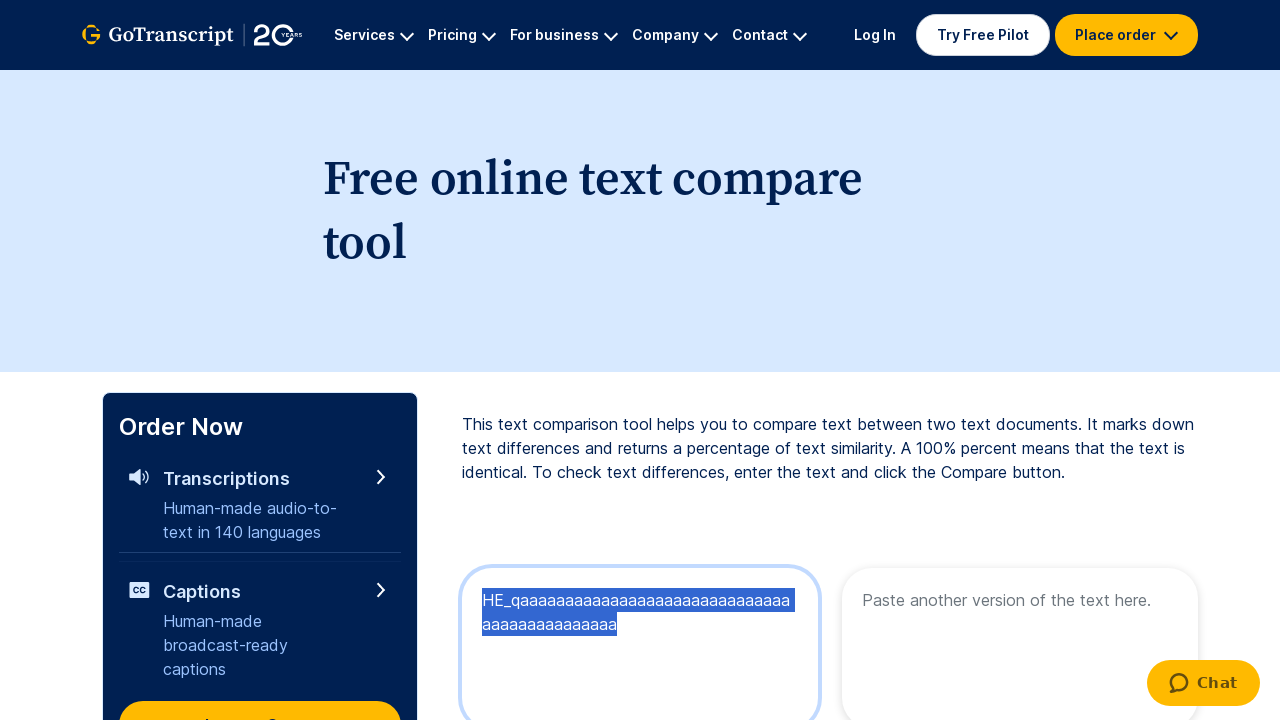

Tabbed to the next textarea field
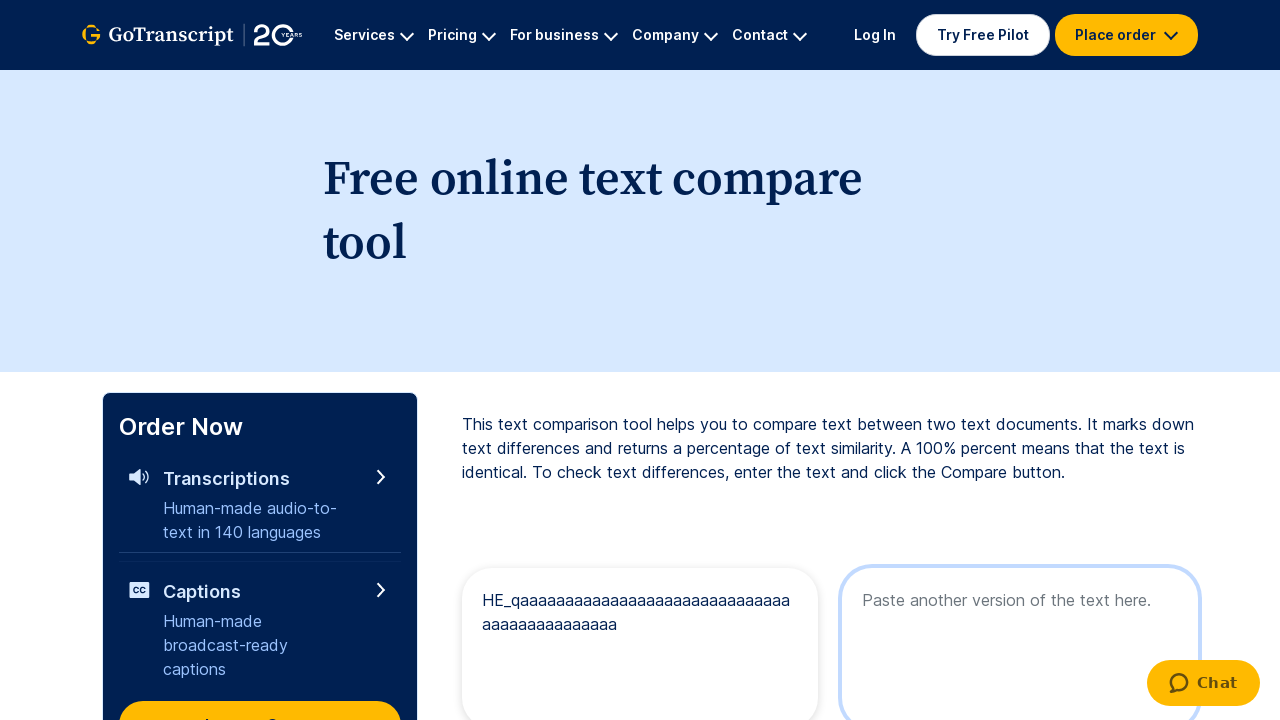

Pasted copied text with Ctrl+V
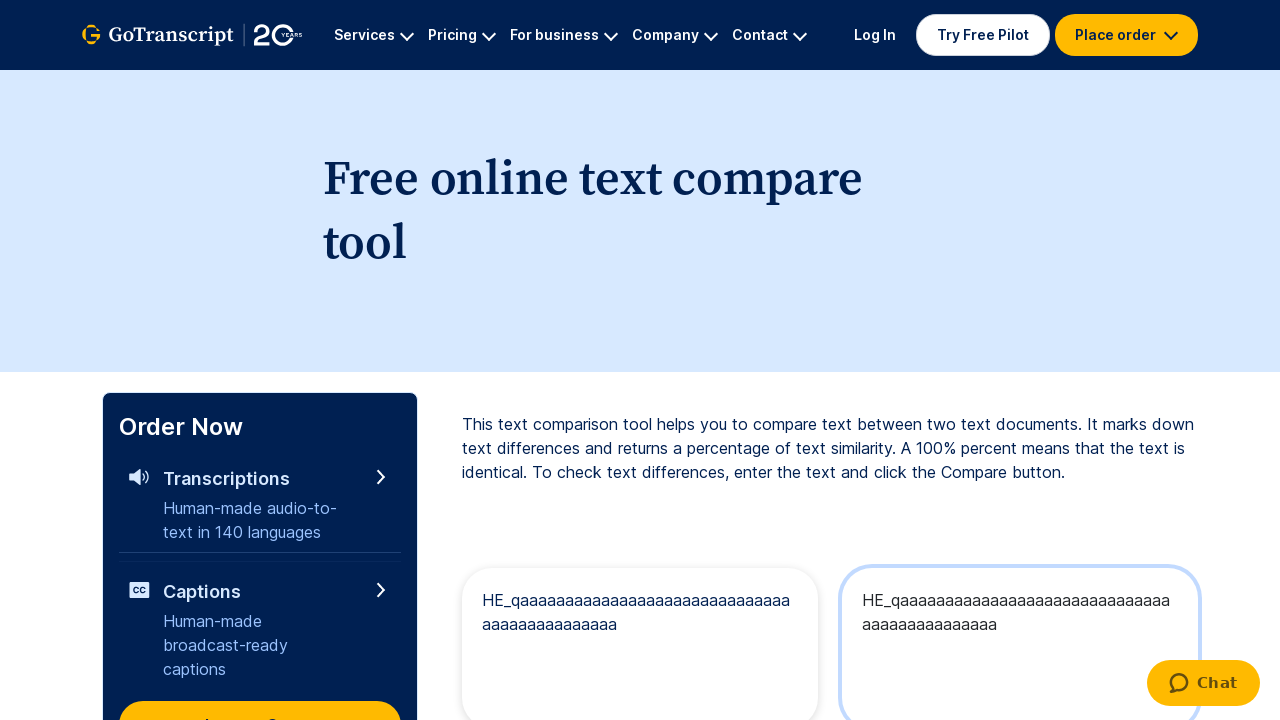

Waited 2 seconds for paste action to complete
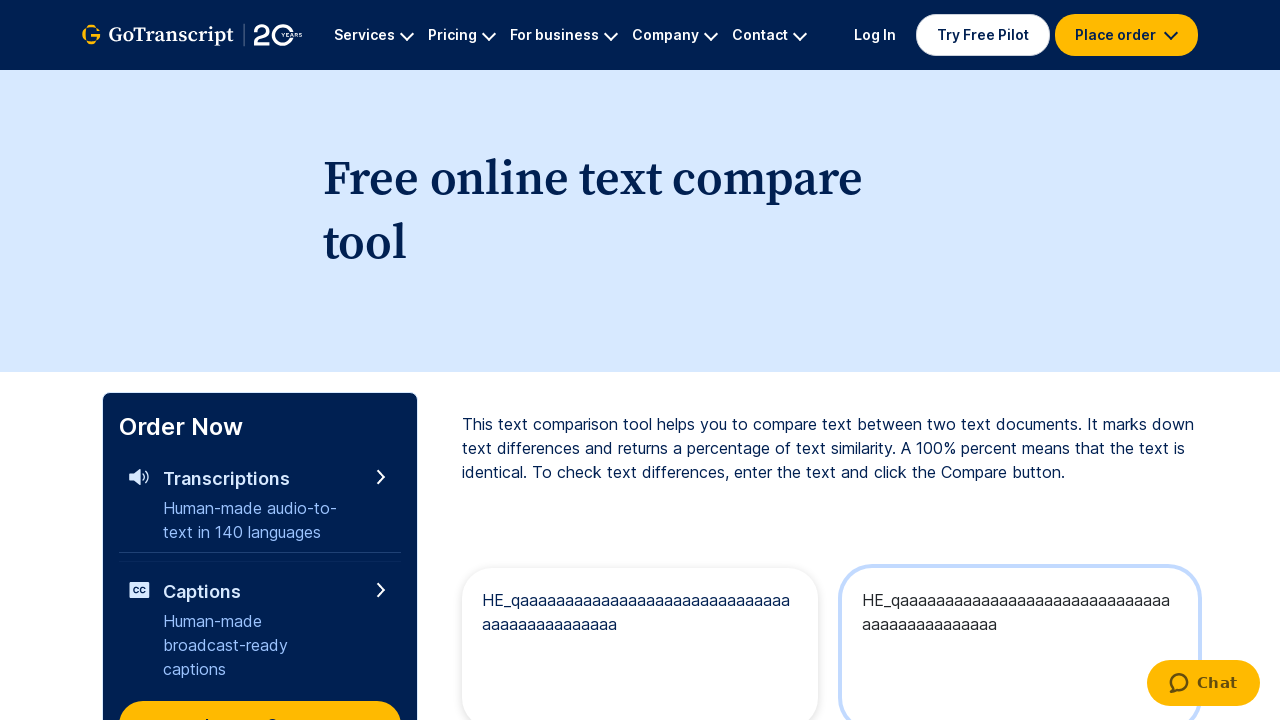

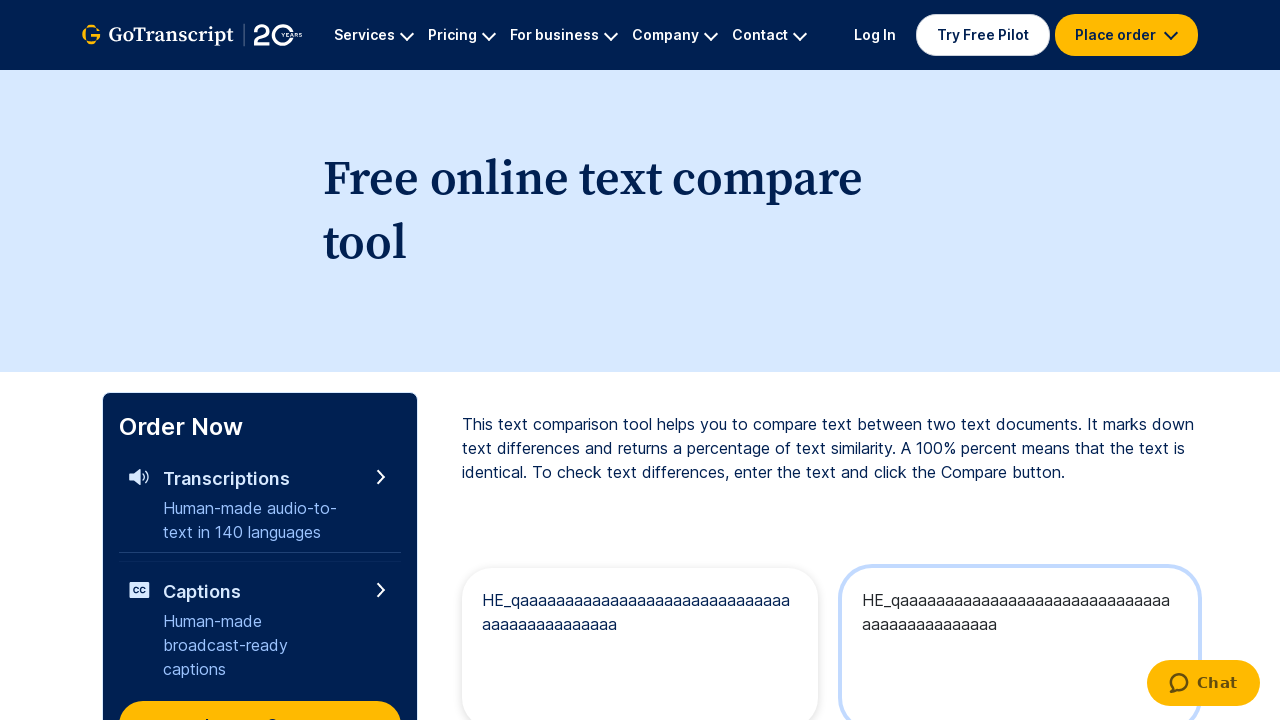